Tests social sharing buttons (Twitter, Facebook, LinkedIn, GitHub) and download menu functionality on a visualisation page by clicking each share button and verifying the correct external pages open.

Starting URL: https://dataviz.shef.ac.uk/visualisation/31/01/2022/ORDA-datasets-FAIRness-assessment

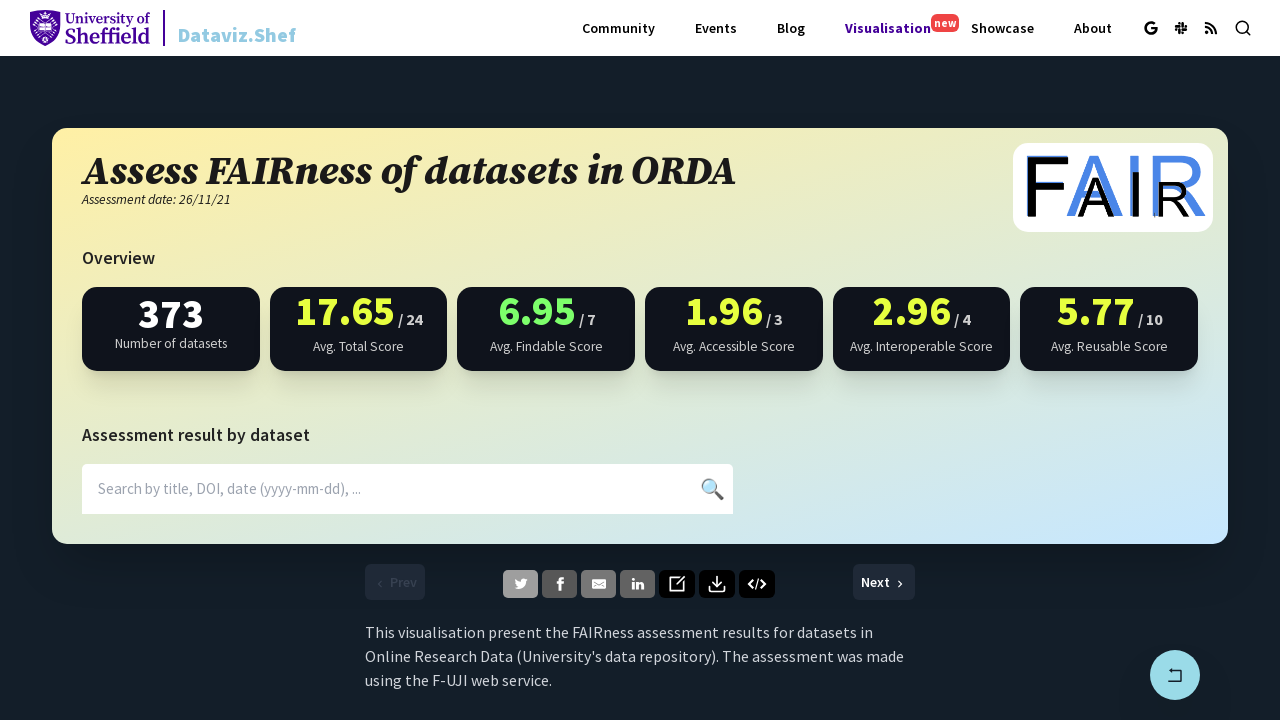

Page loader disappeared
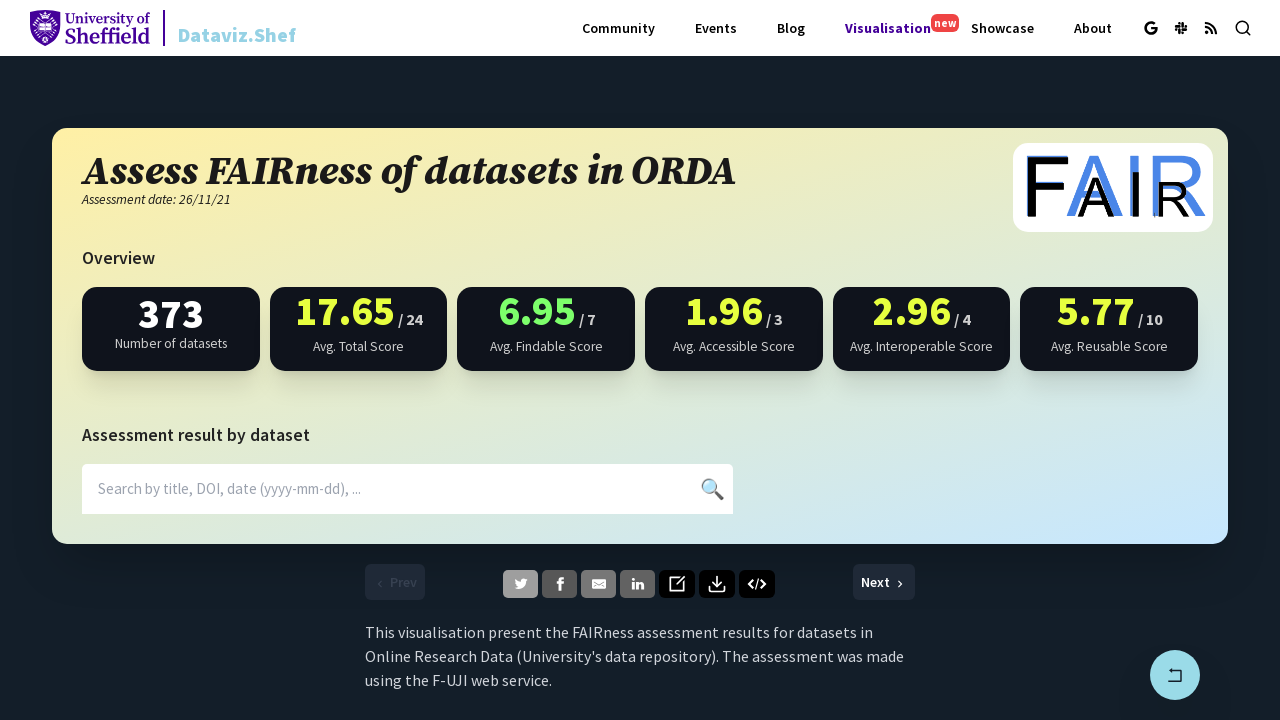

Clicked Twitter share button at (520, 582) on [aria-label="Share on Twitter"]
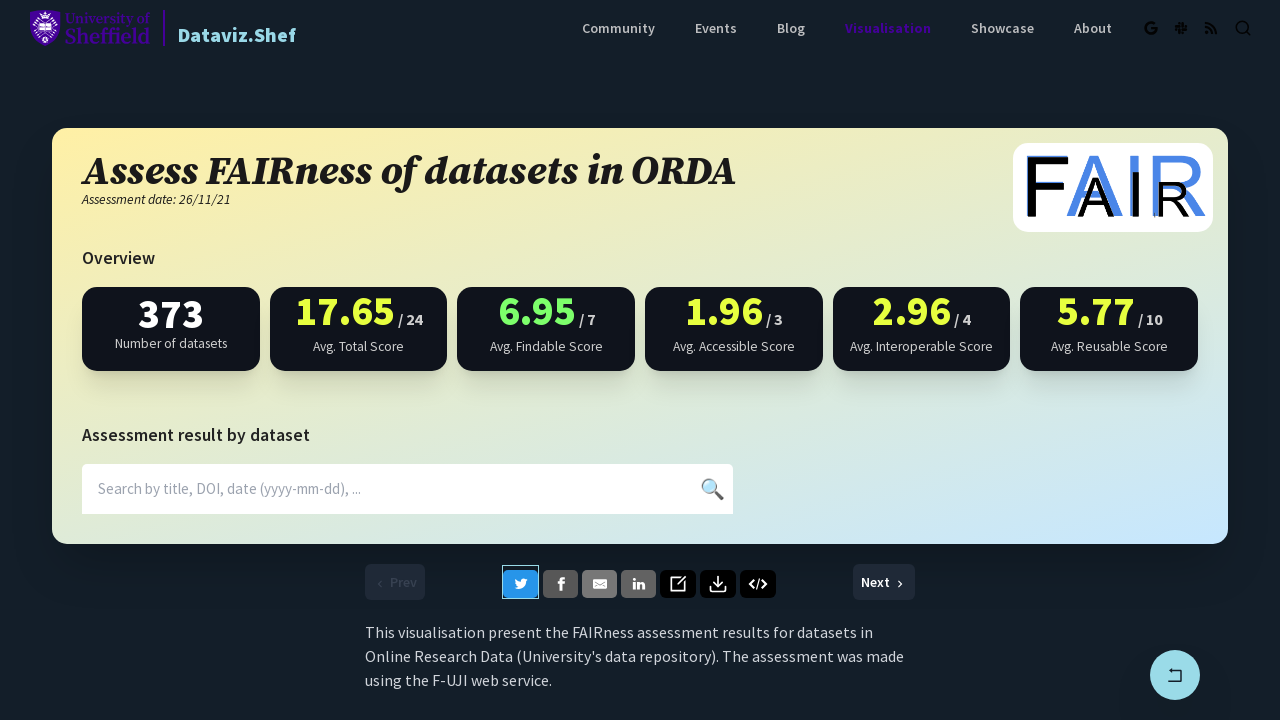

Twitter share page loaded
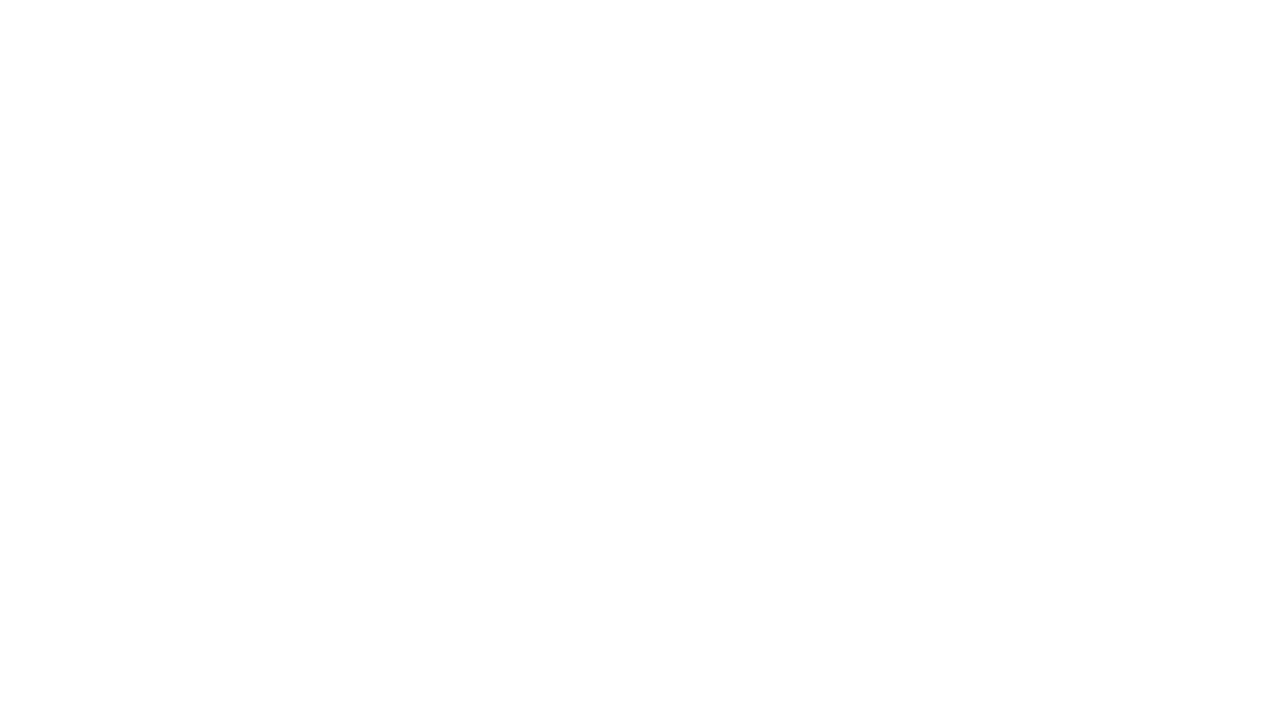

Closed Twitter share page
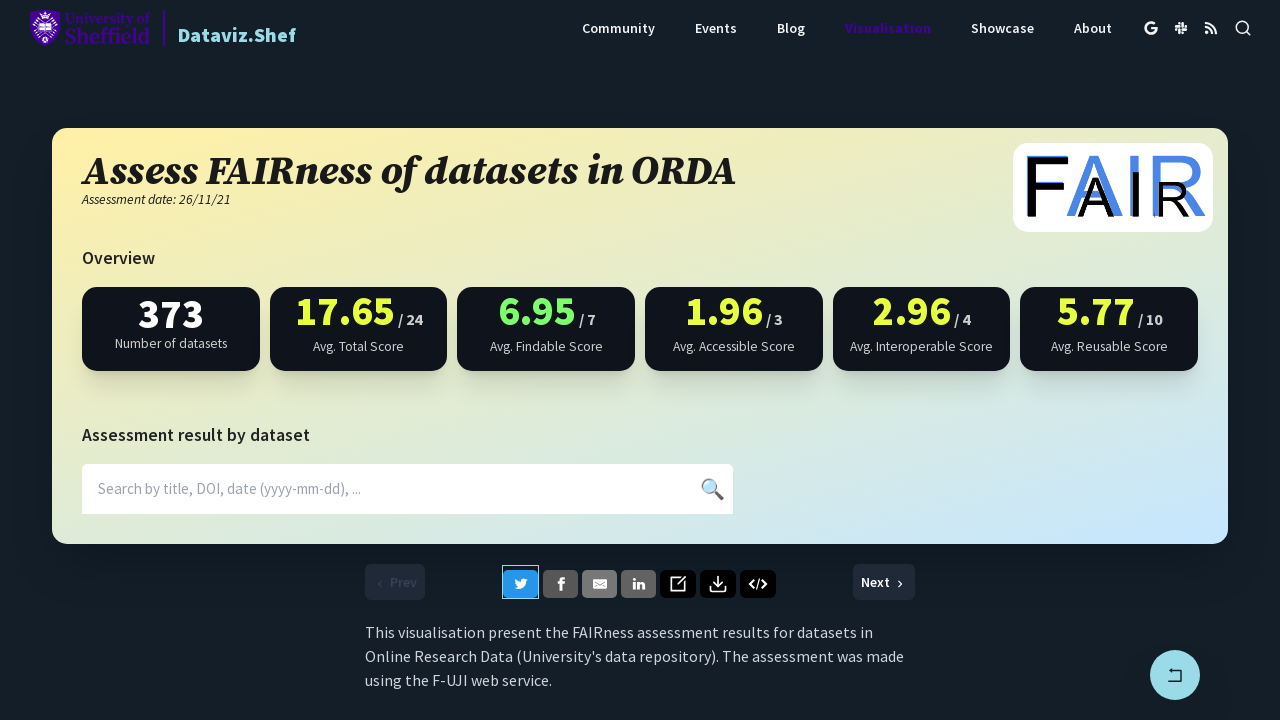

Clicked Facebook share button at (560, 584) on [aria-label="Share on Facebook"]
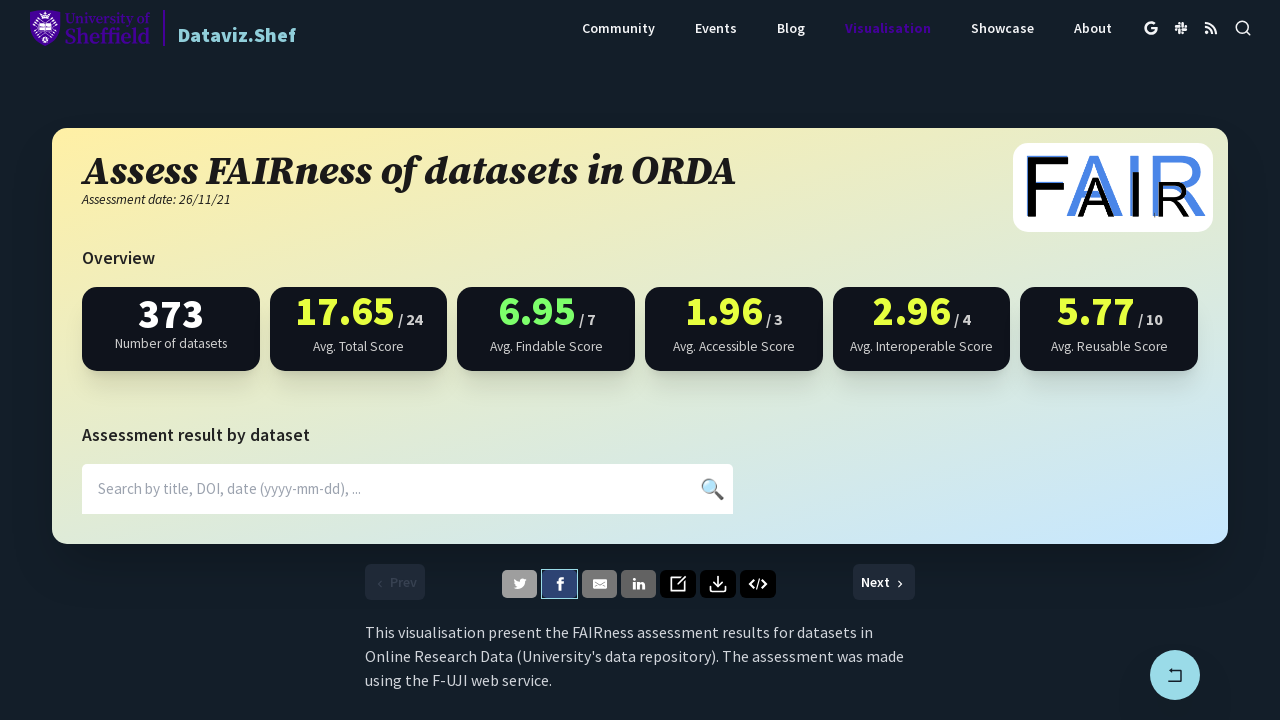

Facebook share page loaded
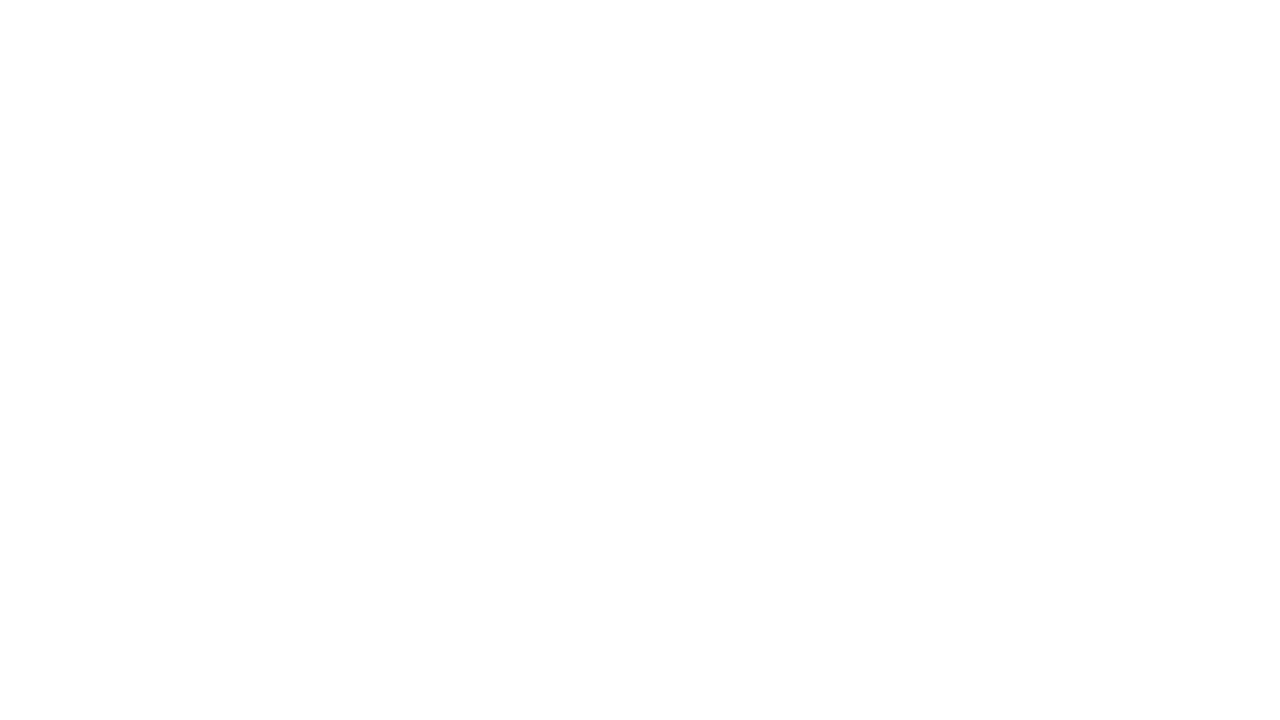

Closed Facebook share page
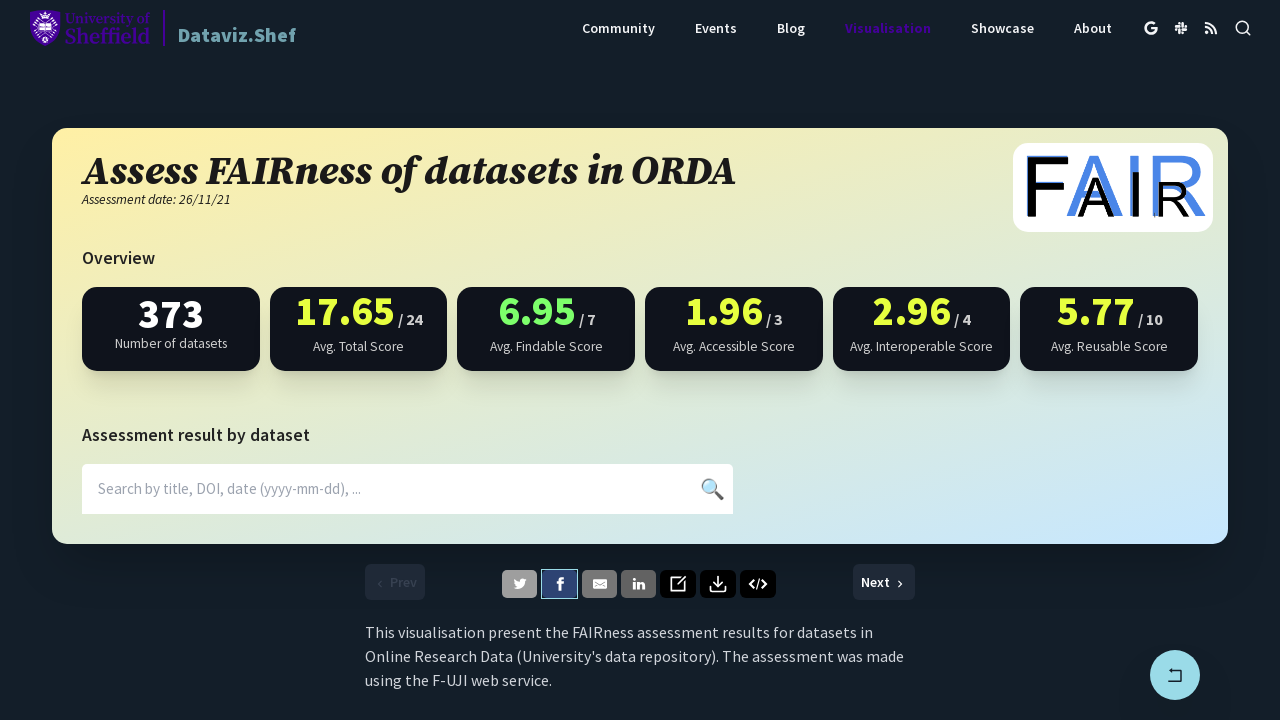

Clicked LinkedIn share button at (638, 584) on [aria-label="Share on LinkedIn"]
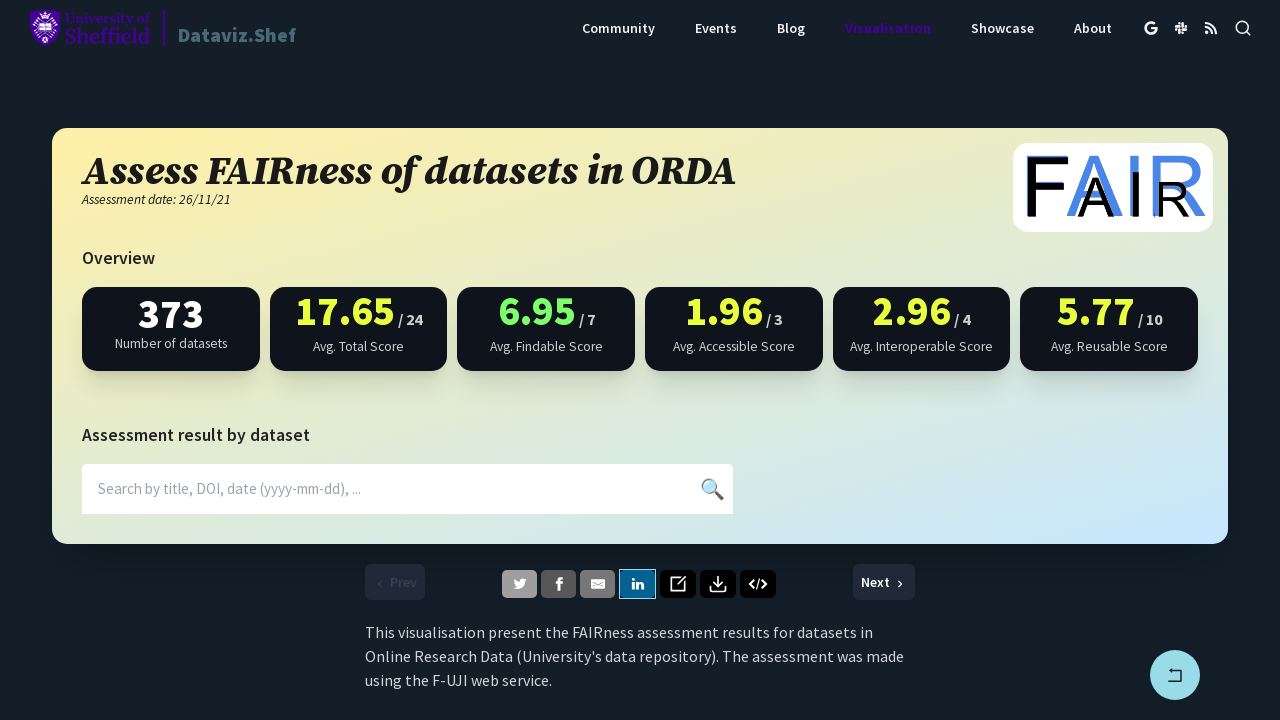

LinkedIn share page loaded
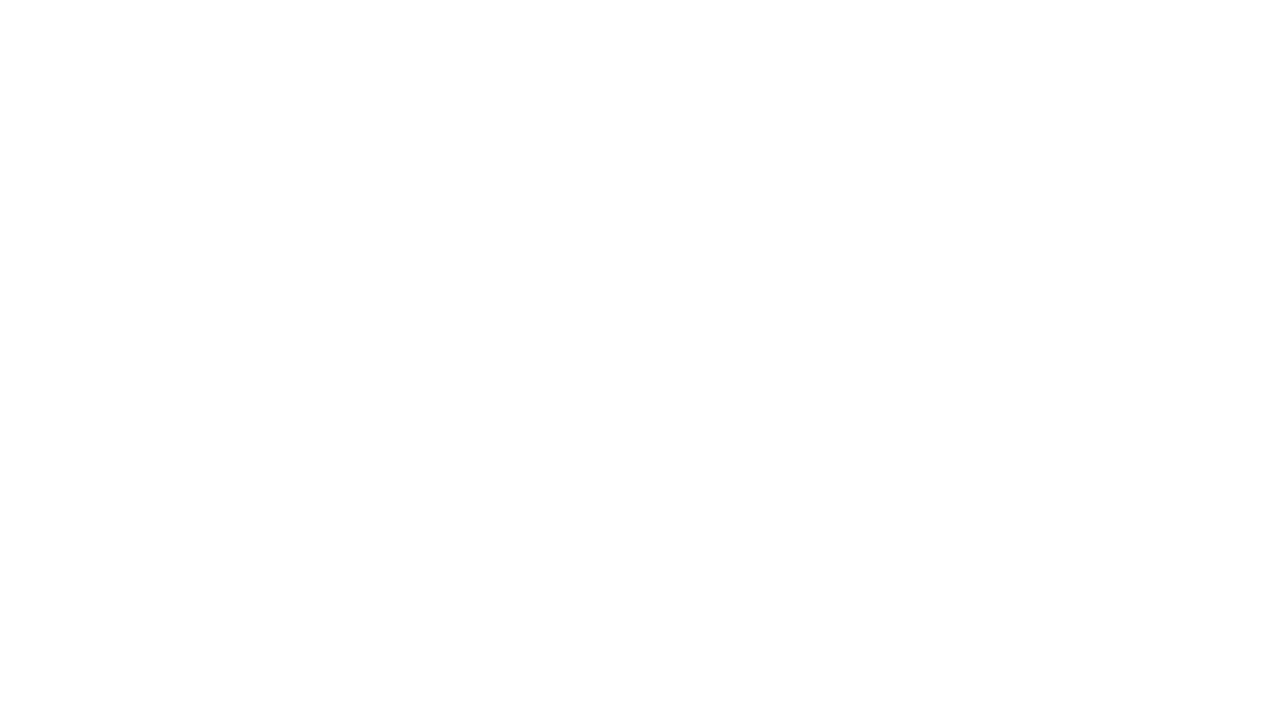

Closed LinkedIn share page
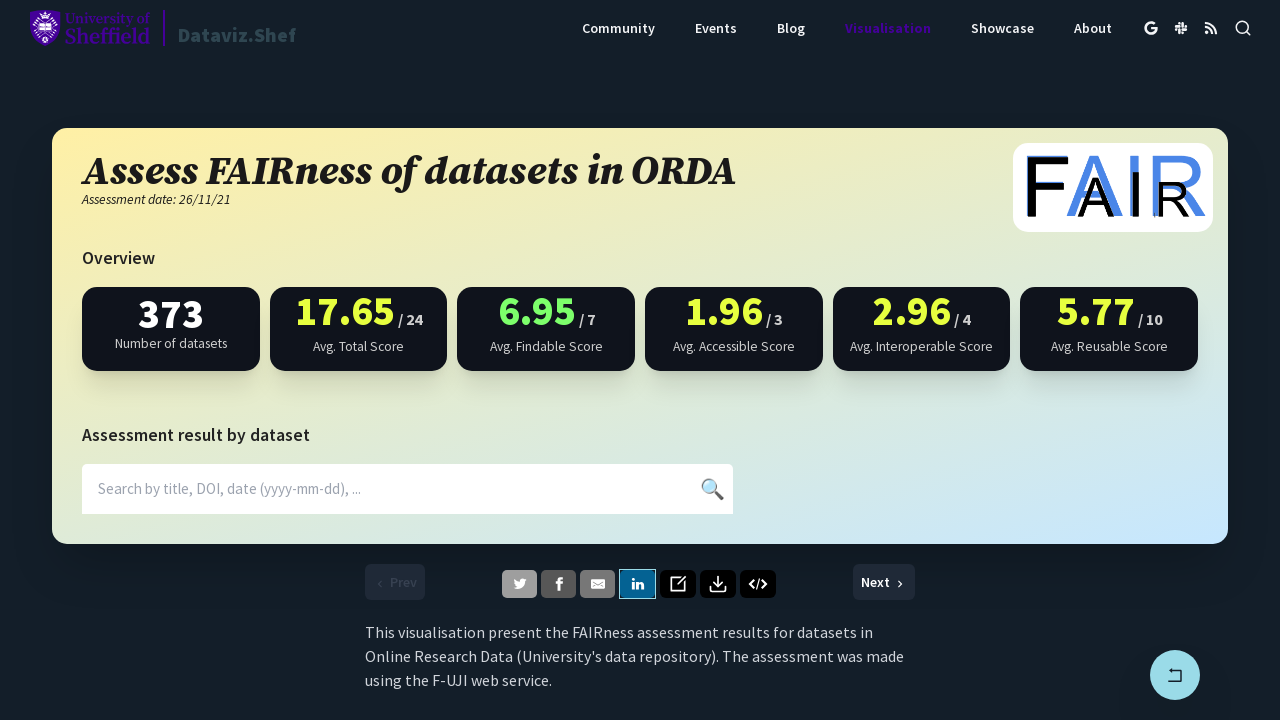

Clicked Edit on GitHub button at (678, 584) on [aria-label="Edit on GitHub"]
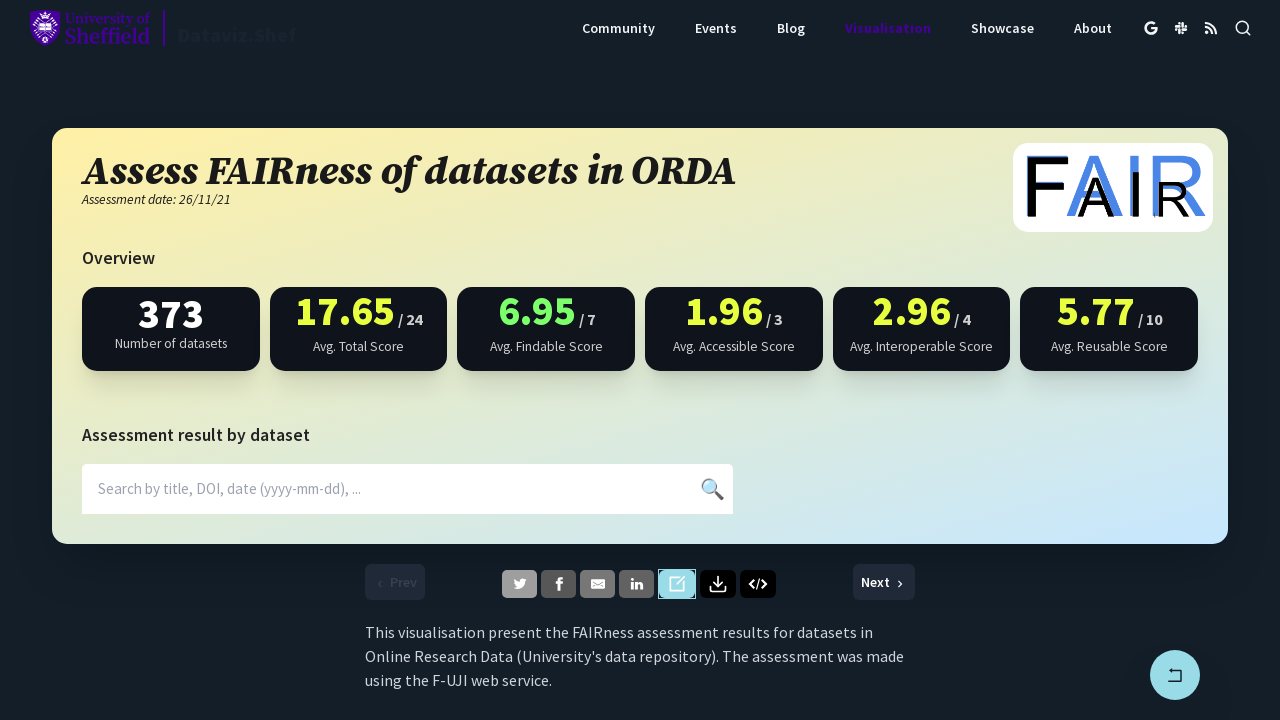

GitHub edit page loaded
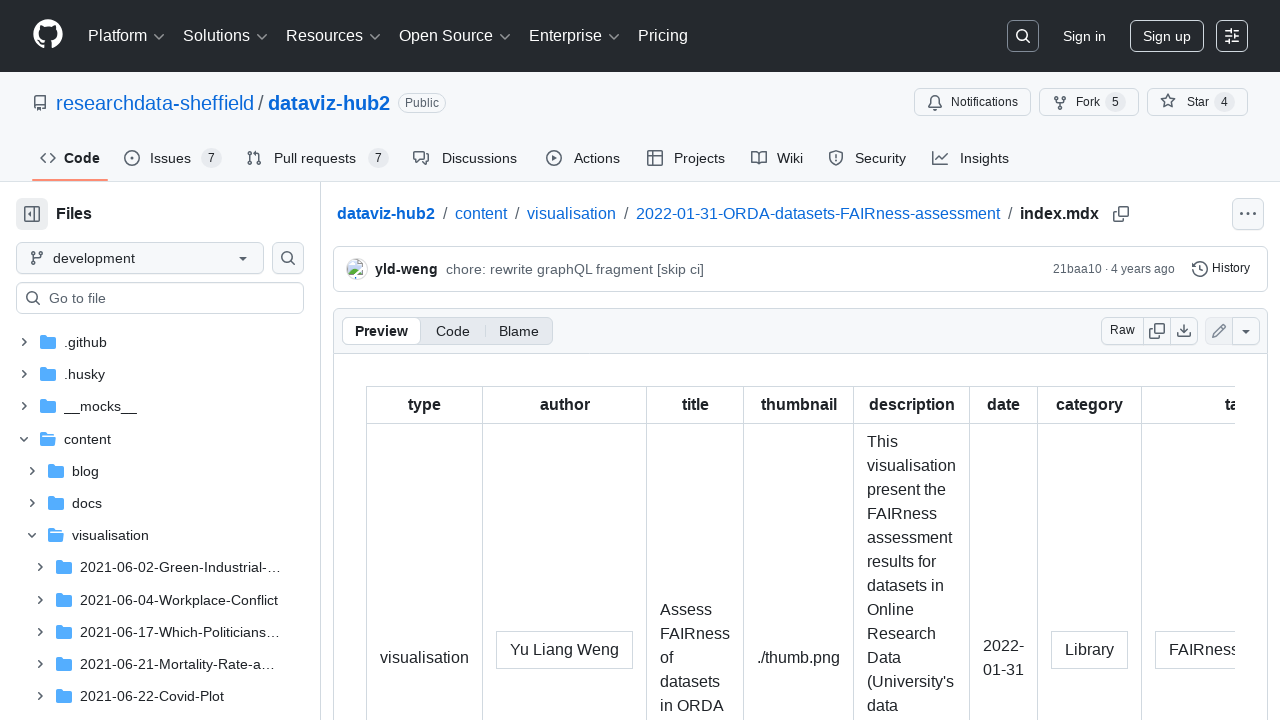

Closed GitHub edit page
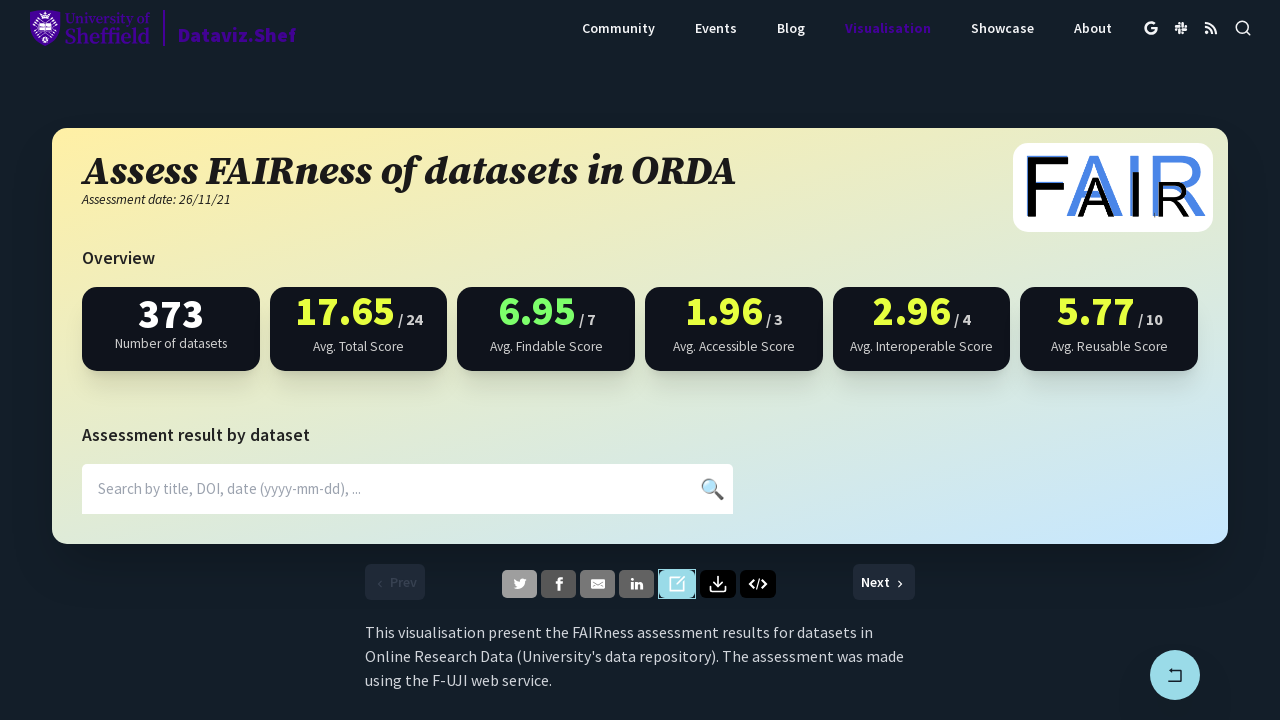

Clicked download button to open download menu at (718, 584) on [aria-label="Download Visualisation"]
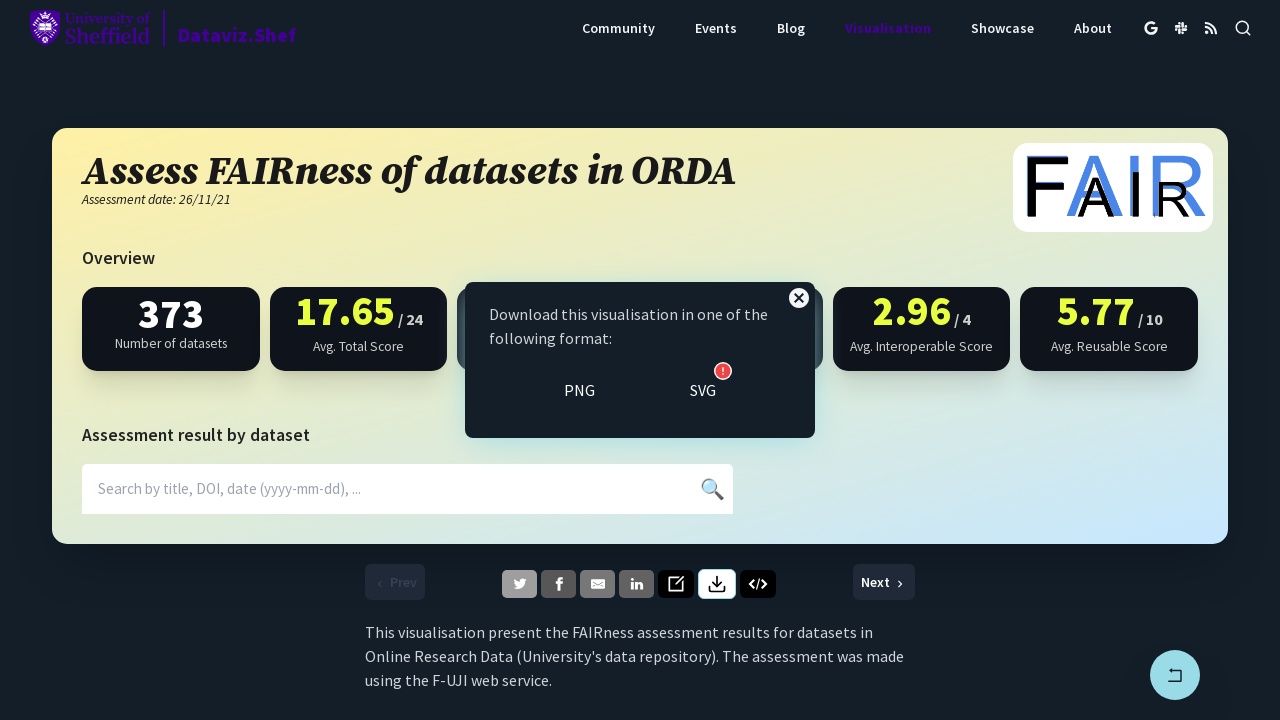

Closed download menu at (799, 298) on [aria-label="Close download menu"]
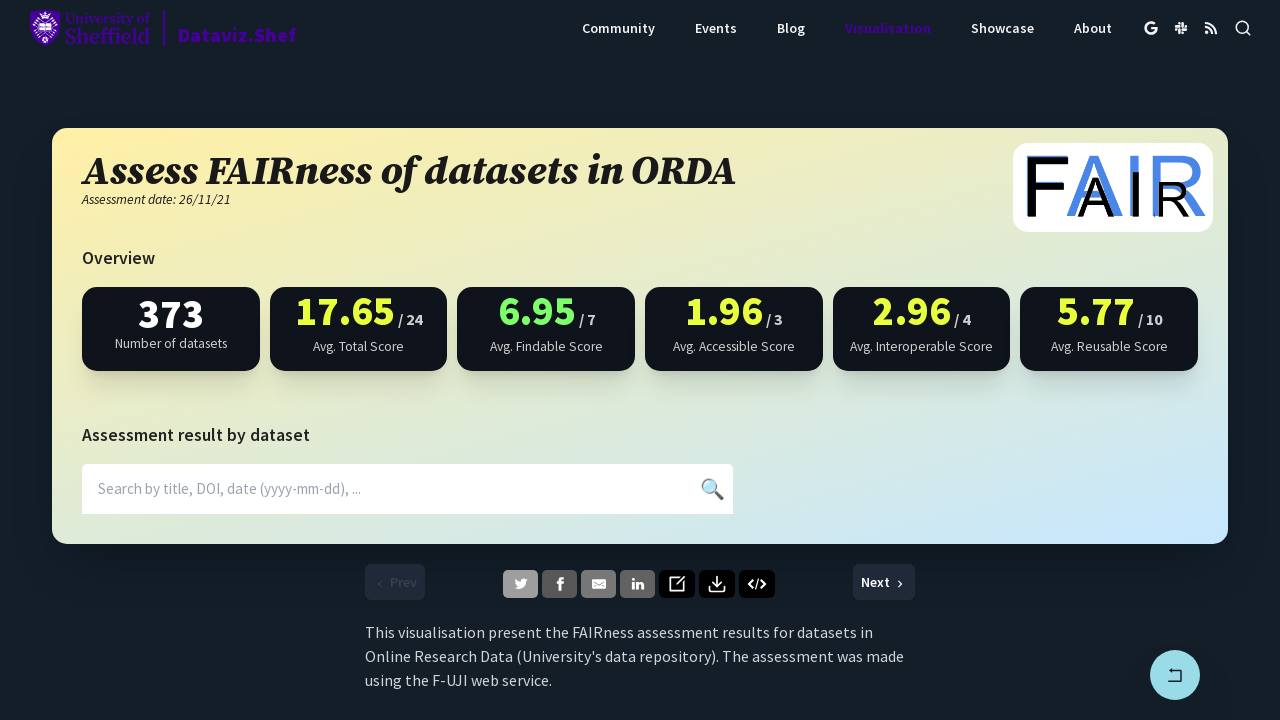

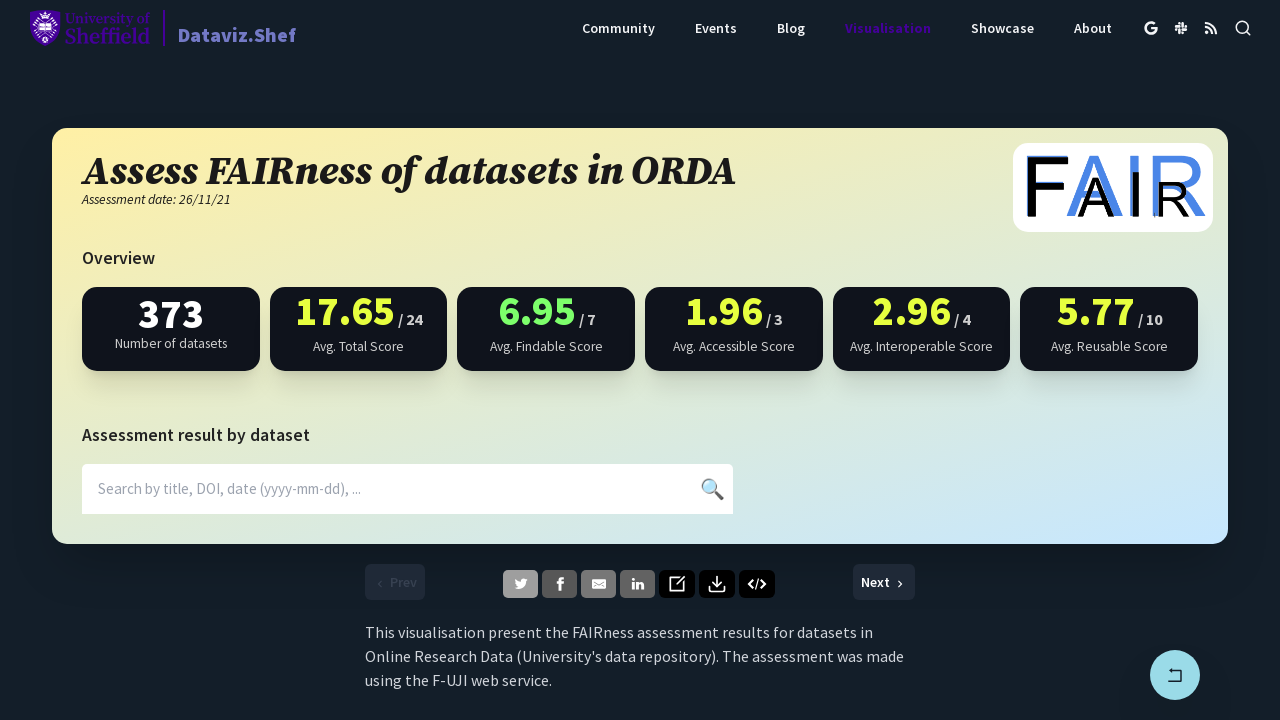